Navigates to YouTube homepage

Starting URL: https://youtube.com

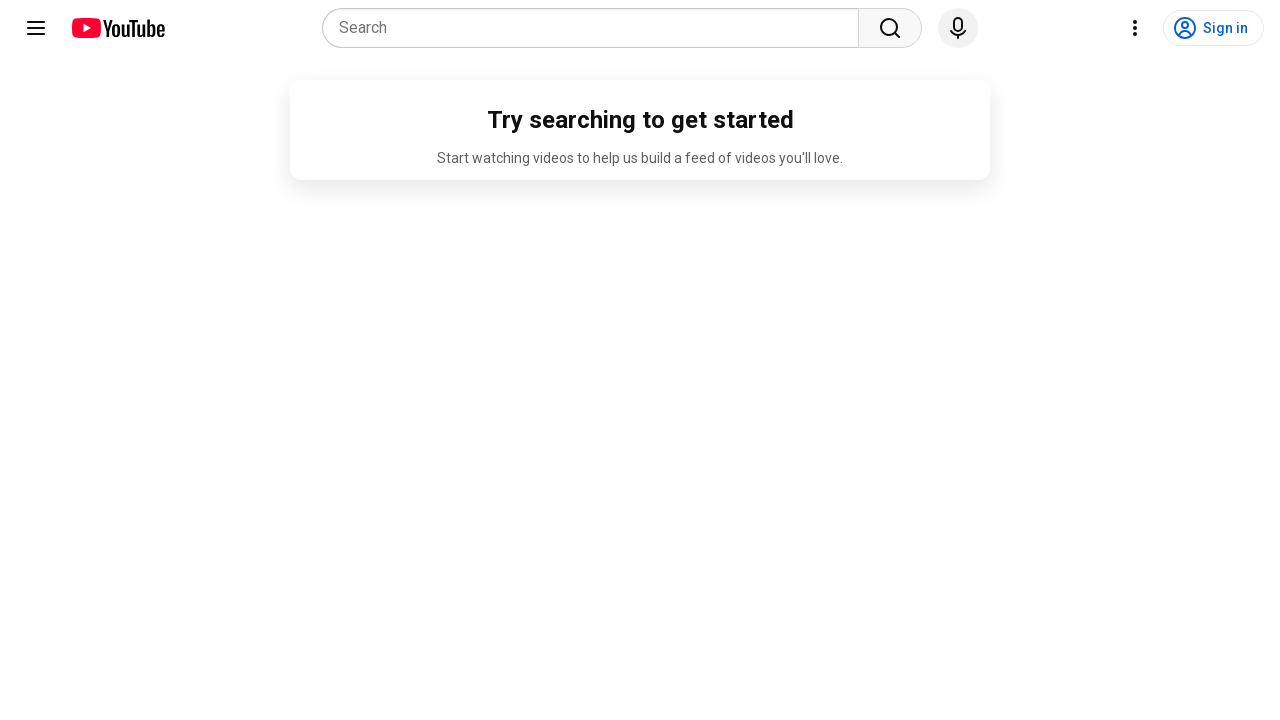

Navigated to YouTube homepage
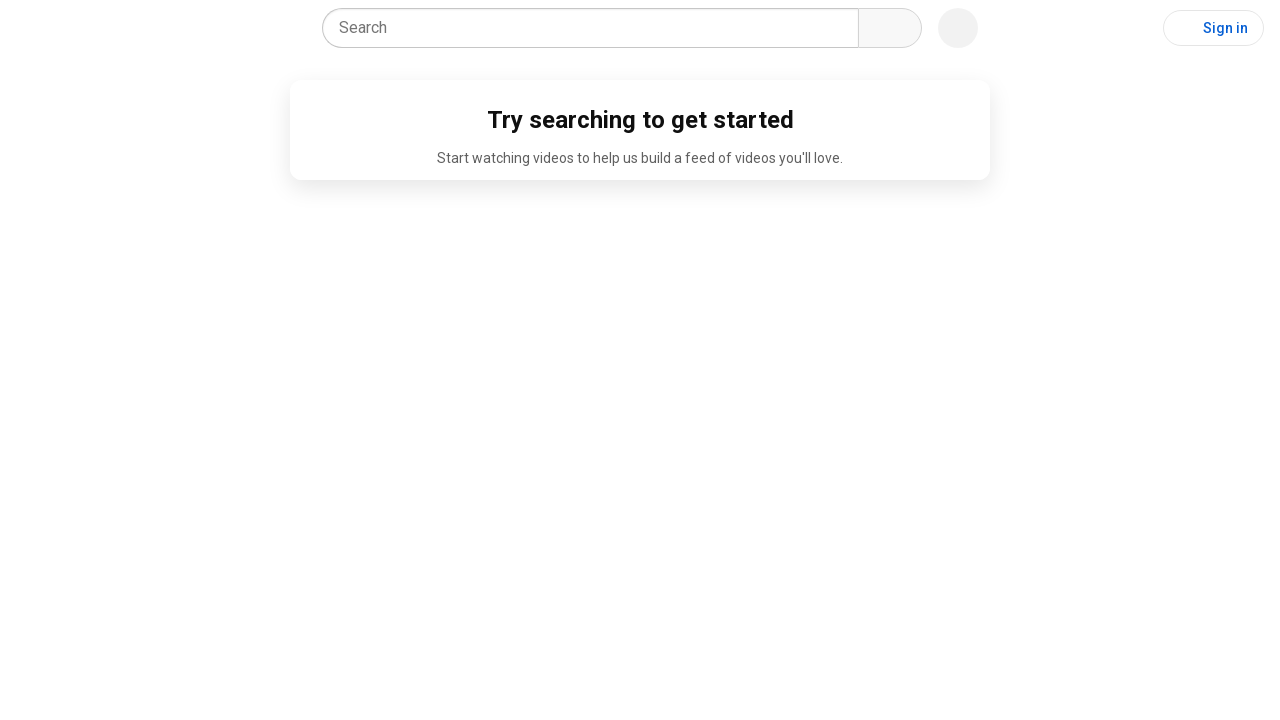

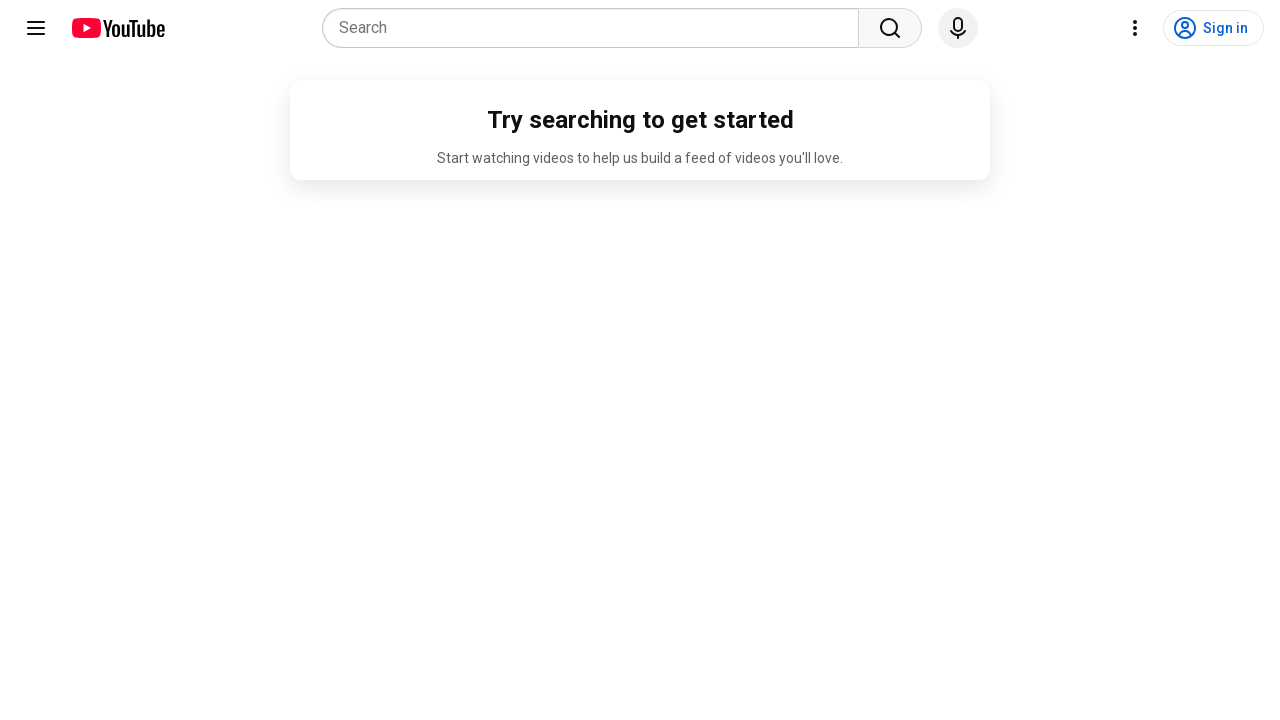